Tests keyboard key press functionality by clicking on a target element and typing text with the SHIFT key held down

Starting URL: http://the-internet.herokuapp.com/key_presses

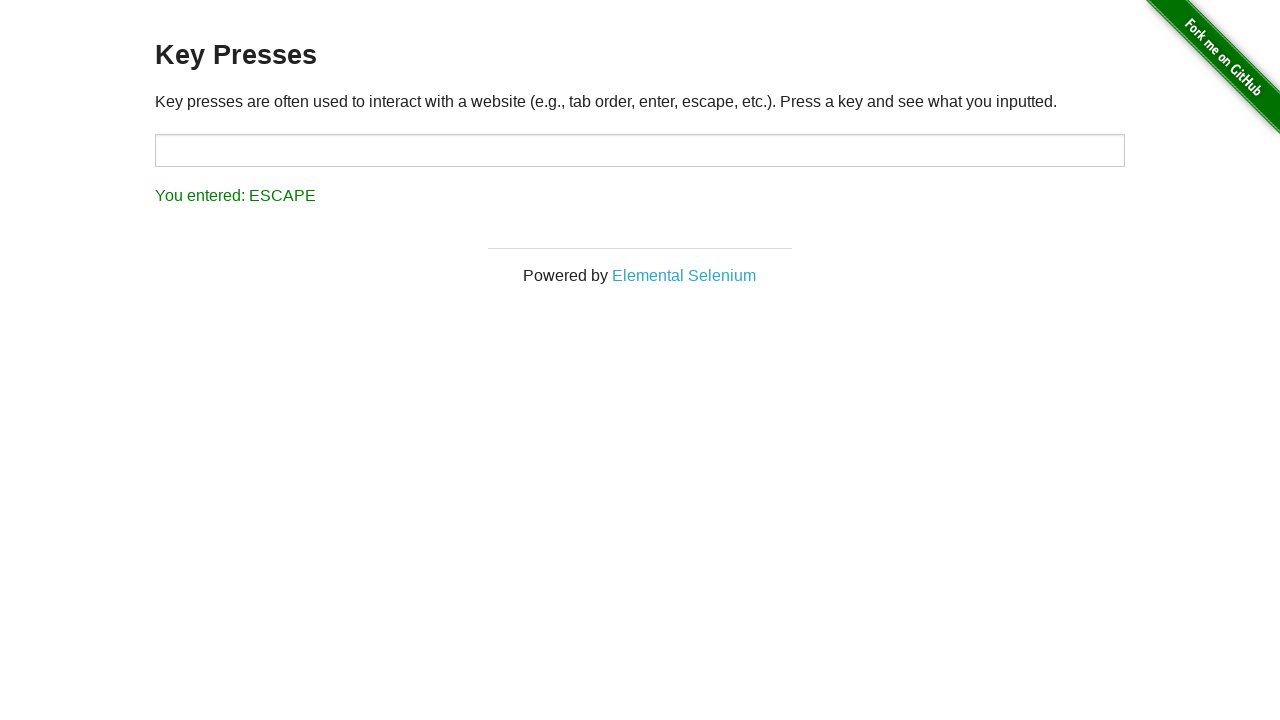

Clicked on target input element at (640, 150) on #target
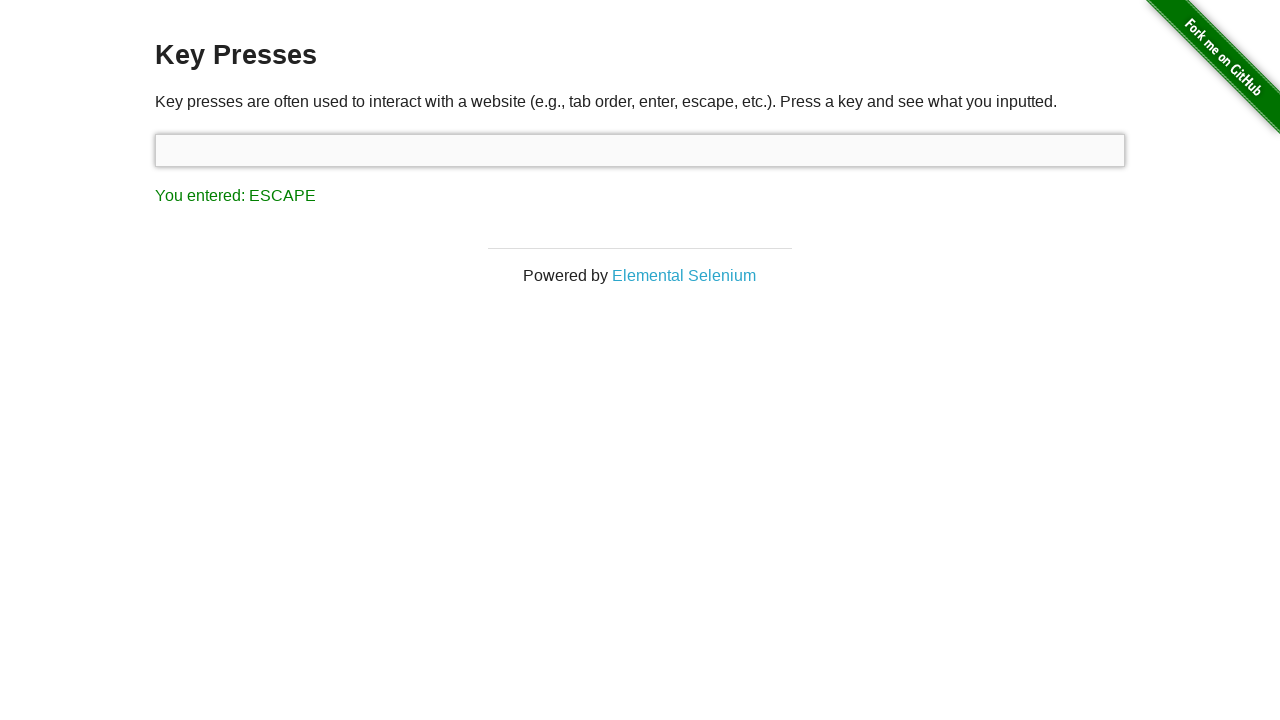

Pressed and held SHIFT key
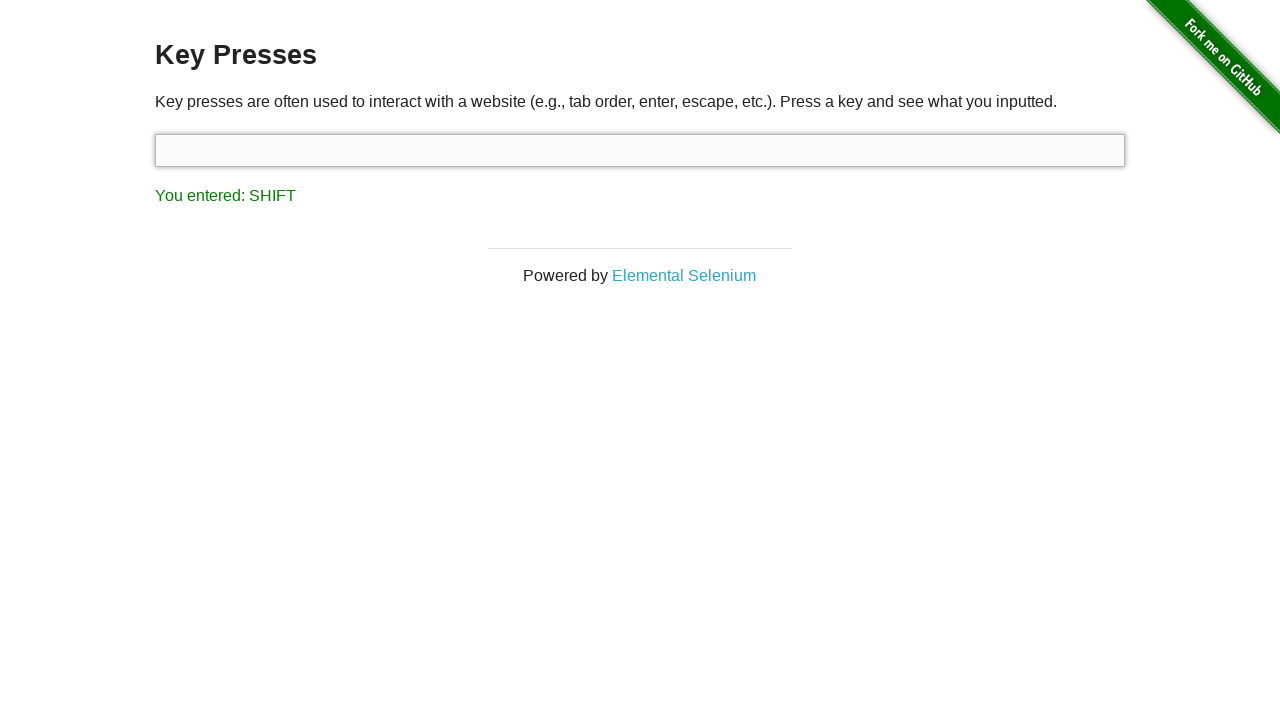

Typed 'test' with SHIFT key held down (uppercase)
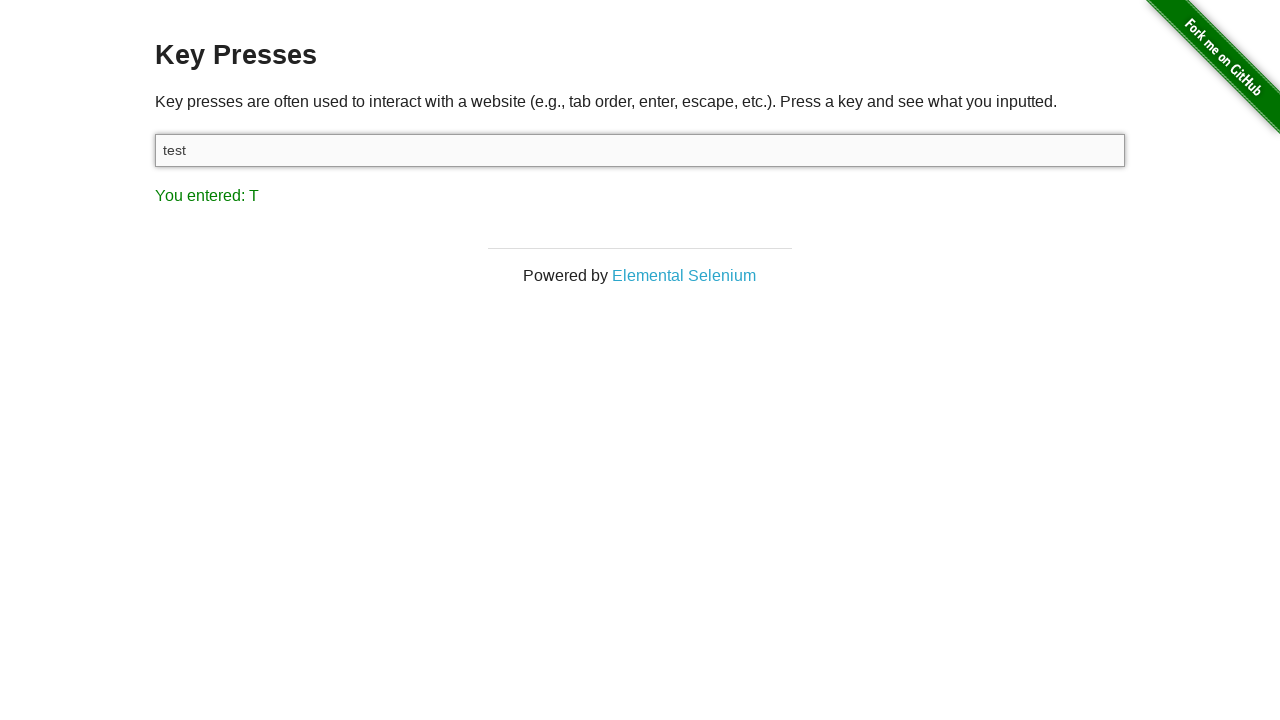

Released SHIFT key
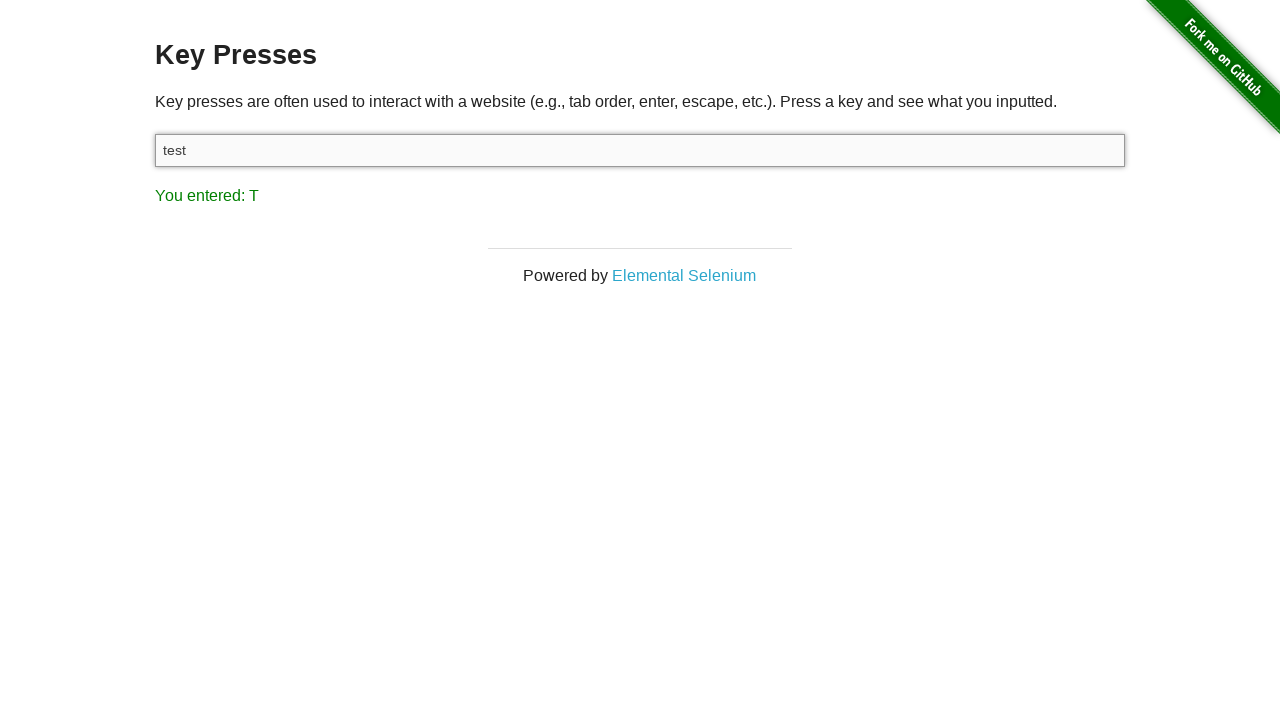

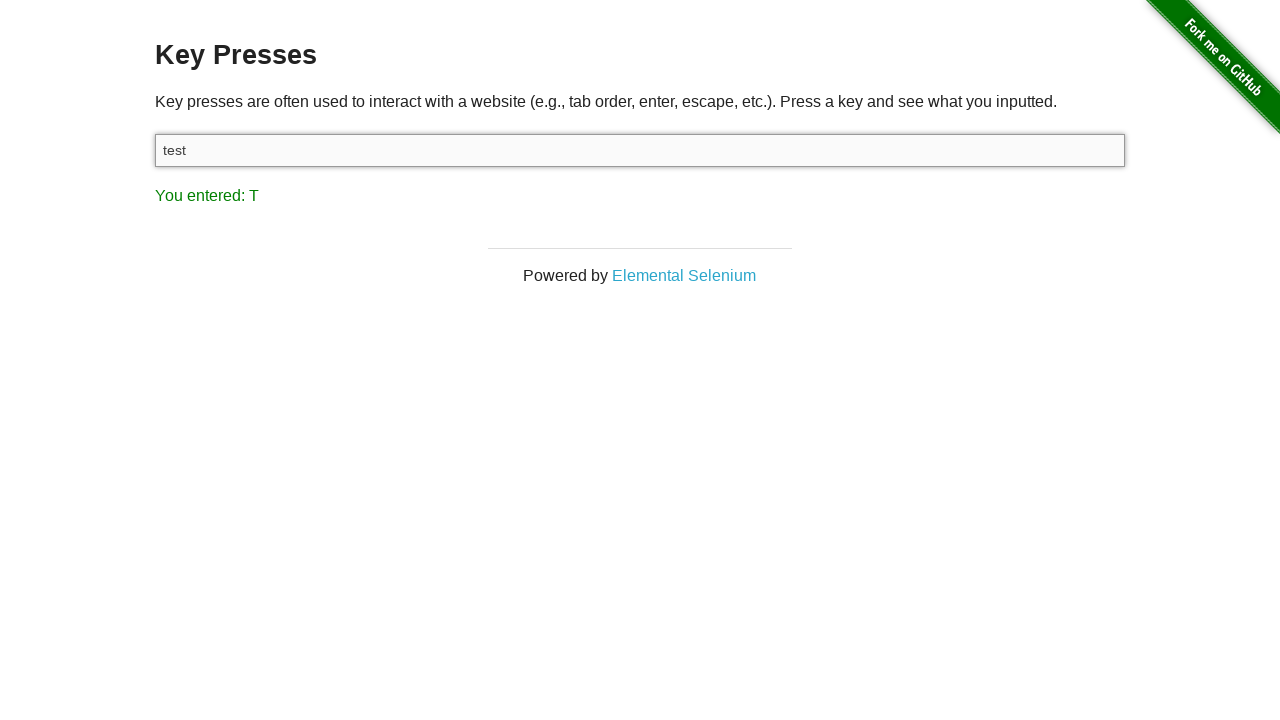